Tests filling out a sign-up form with dynamic attributes on a Selenium training page, using various XPath strategies to locate elements with changing class names and attributes.

Starting URL: https://v1.training-support.net/selenium/dynamic-attributes

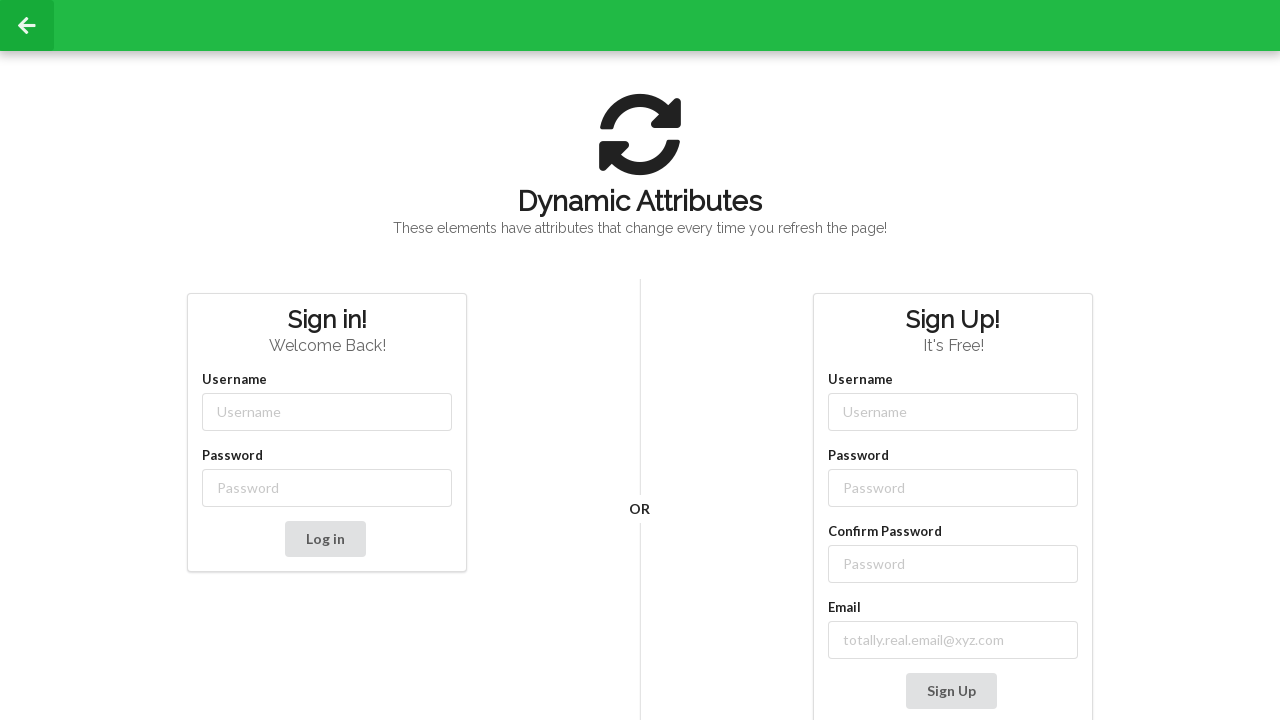

Filled username field with 'NewUser' using partial class match XPath on //input[contains(@class, '-username')]
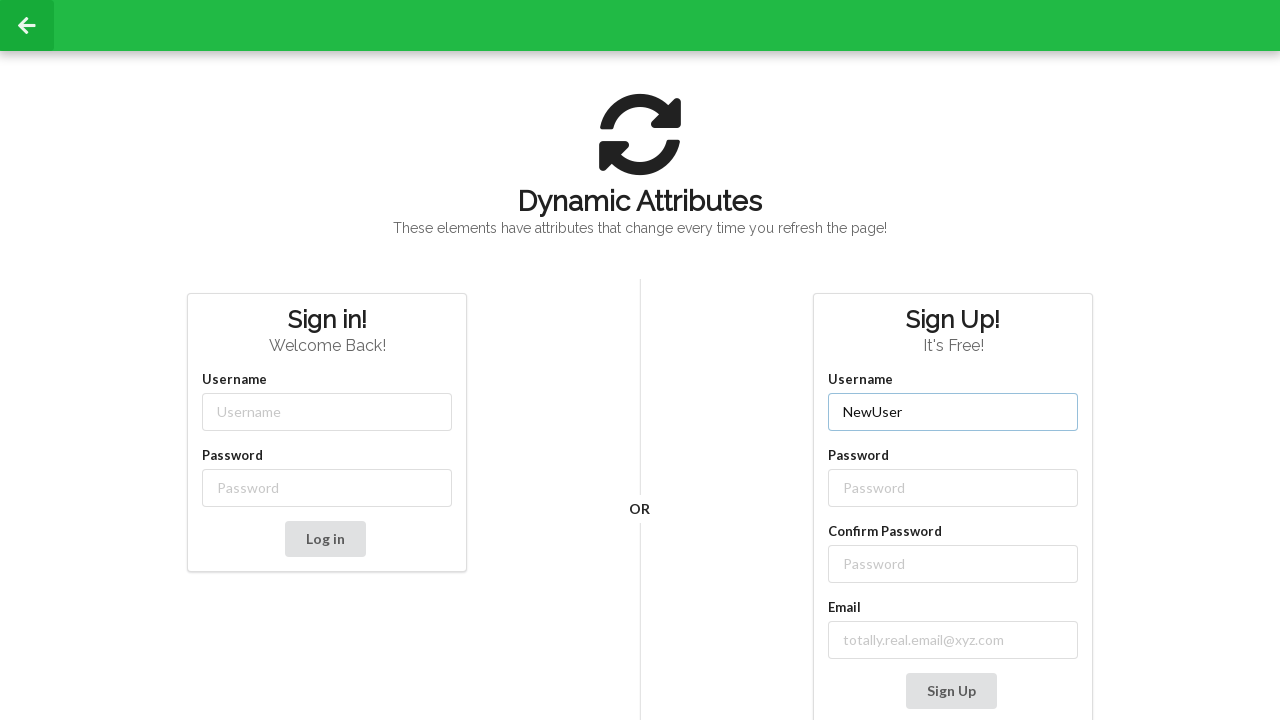

Filled password field with 'SecurePass123' using partial class match XPath on //input[contains(@class, '-password')]
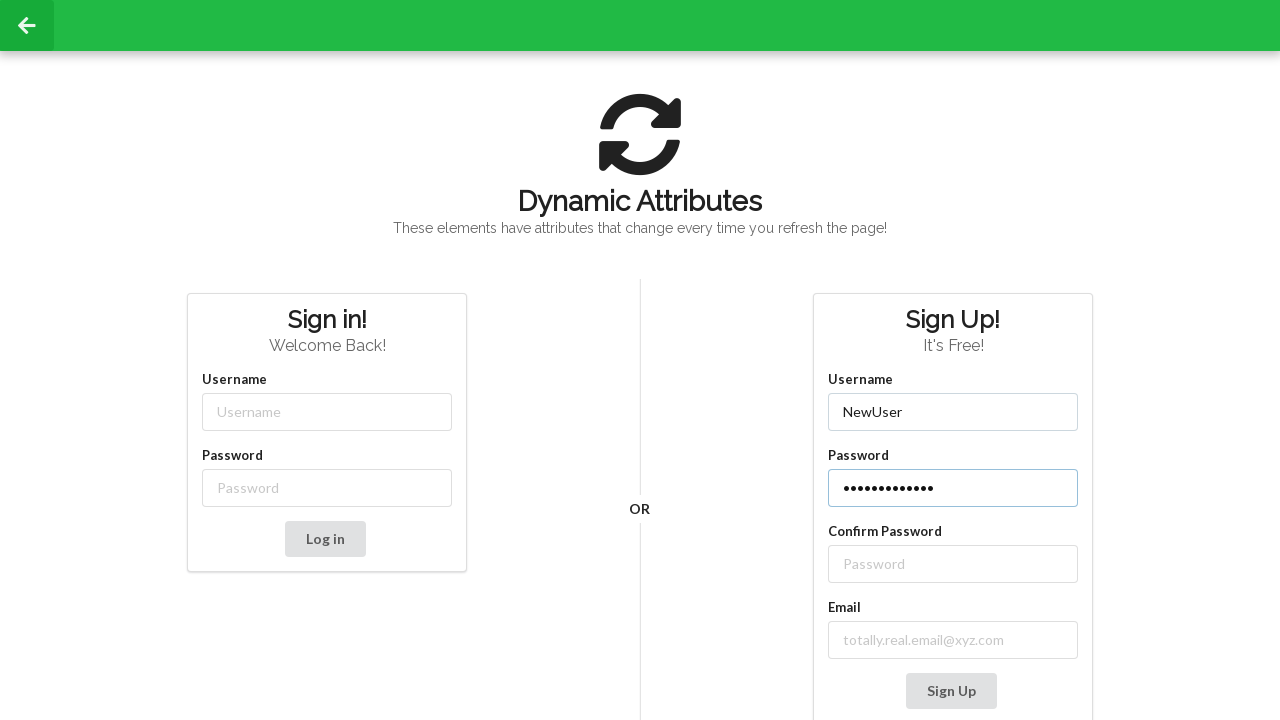

Filled confirm password field with 'SecurePass123' using label-sibling relationship XPath on //label[text() = 'Confirm Password']/following-sibling::input
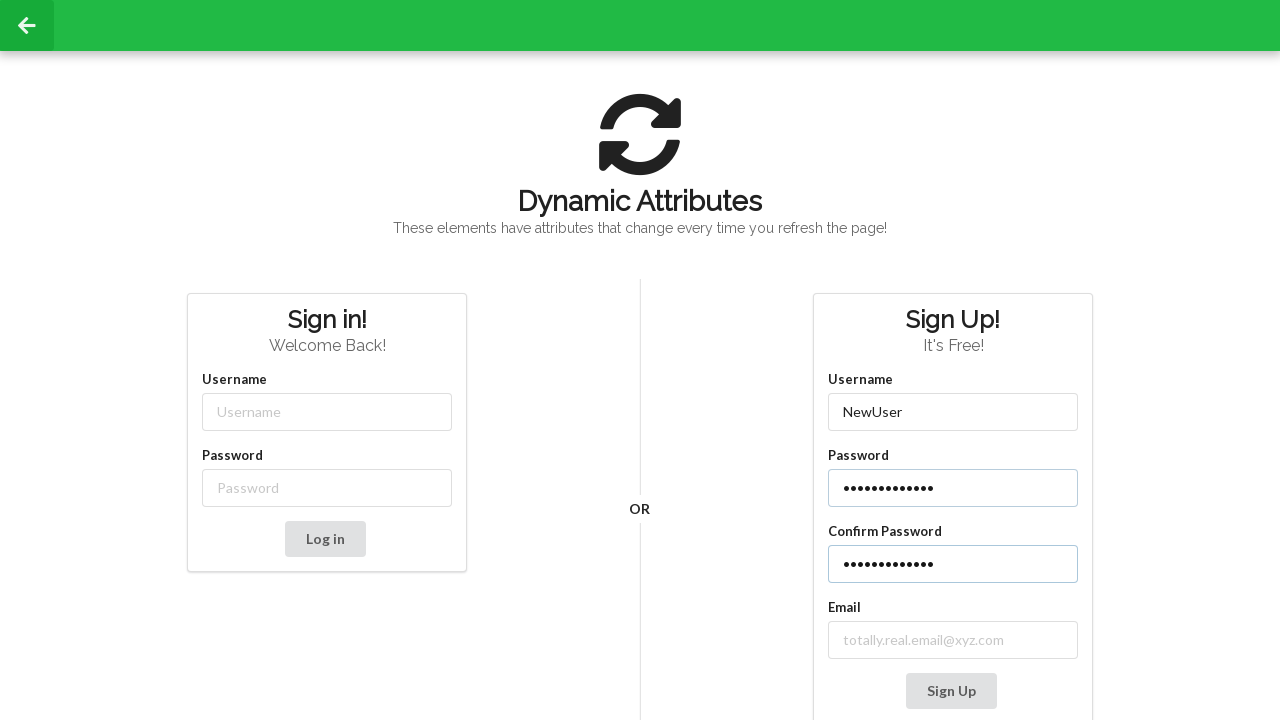

Filled email field with 'testuser_dynattr@example.com' using partial label text match XPath on //label[contains(text(), 'mail')]/following-sibling::input
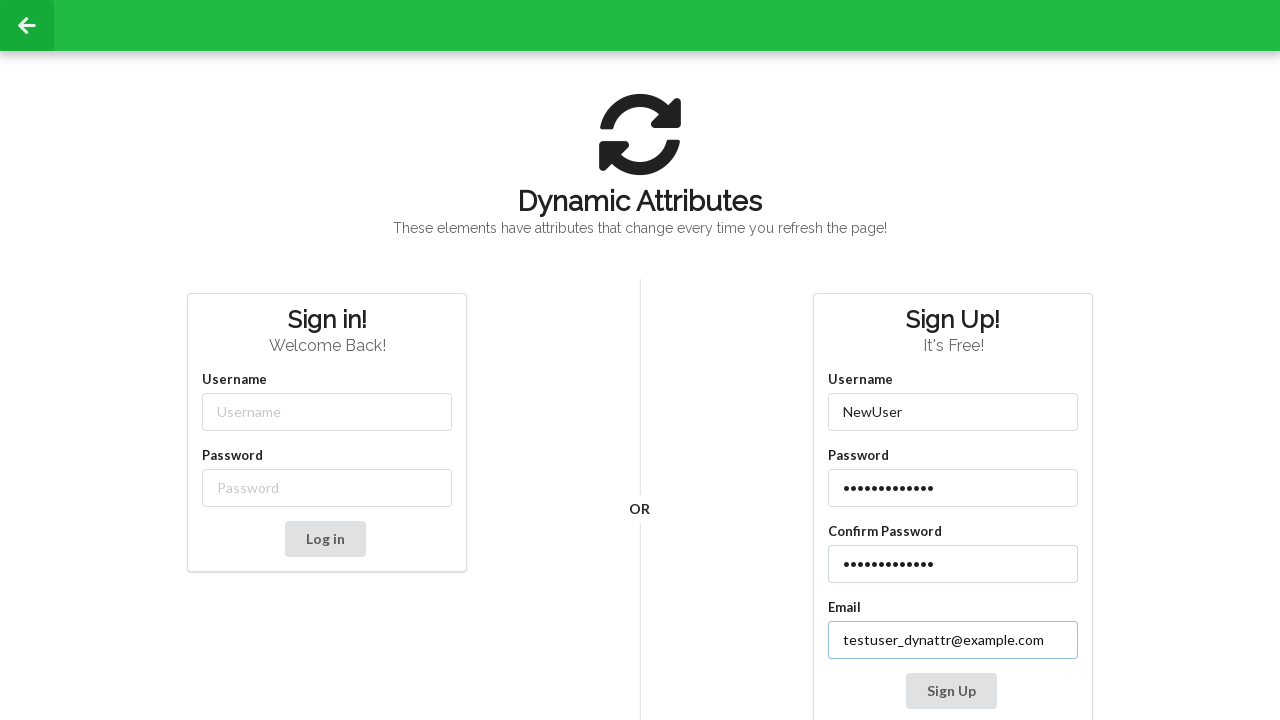

Clicked Sign Up button at (951, 691) on xpath=//button[contains(text(), 'Sign Up')]
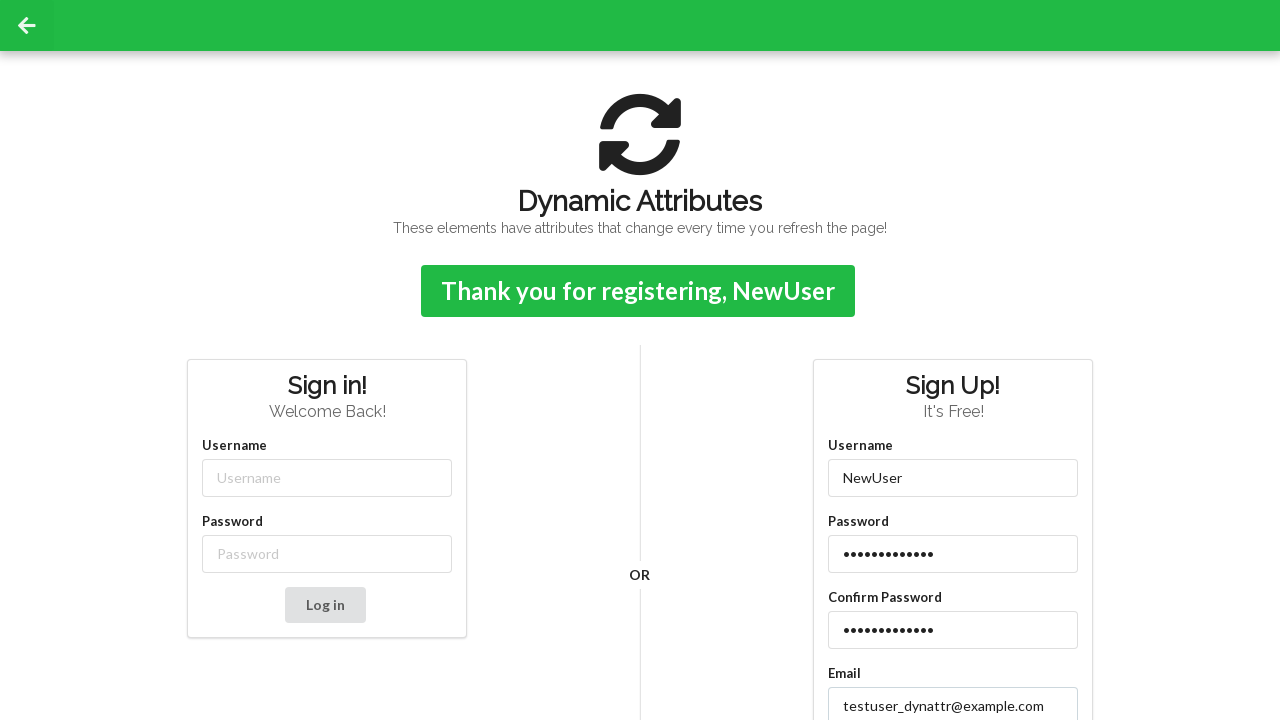

Confirmation message appeared after form submission
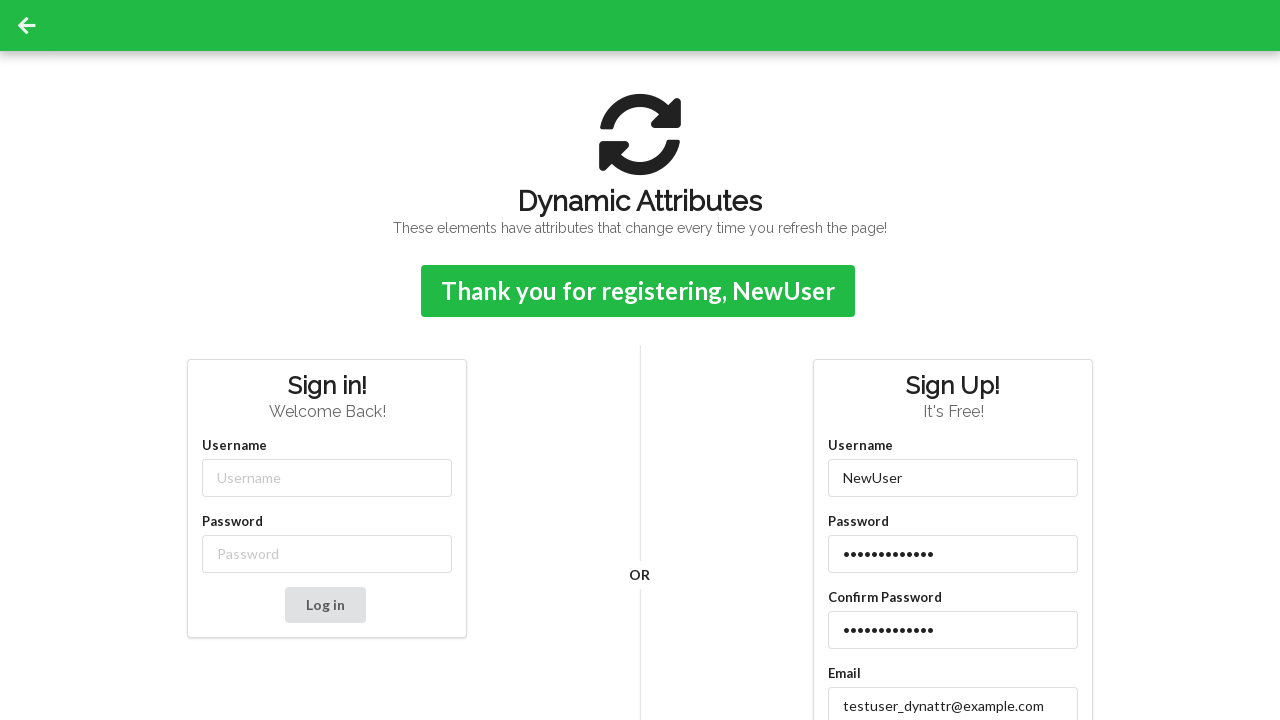

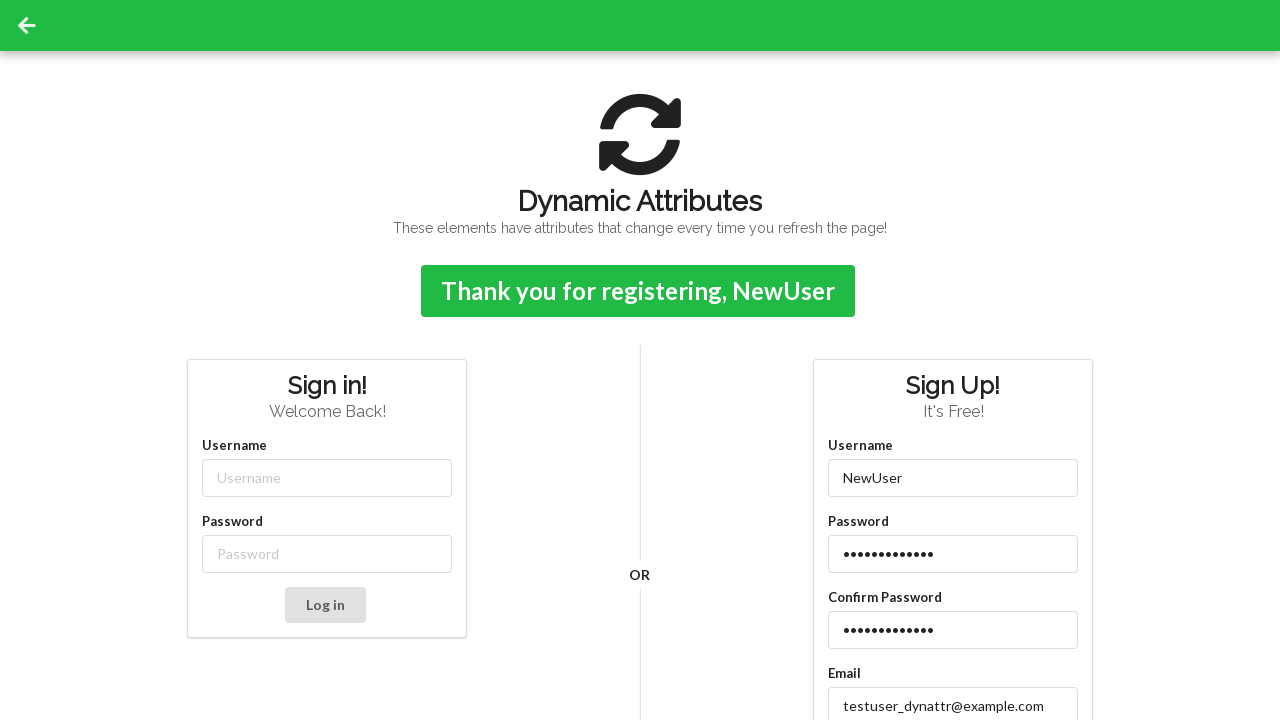